Navigates to desserts category, adjusts price filter sliders, and verifies filtered results

Starting URL: https://pizzeria.skillbox.cc/product-category/menu/

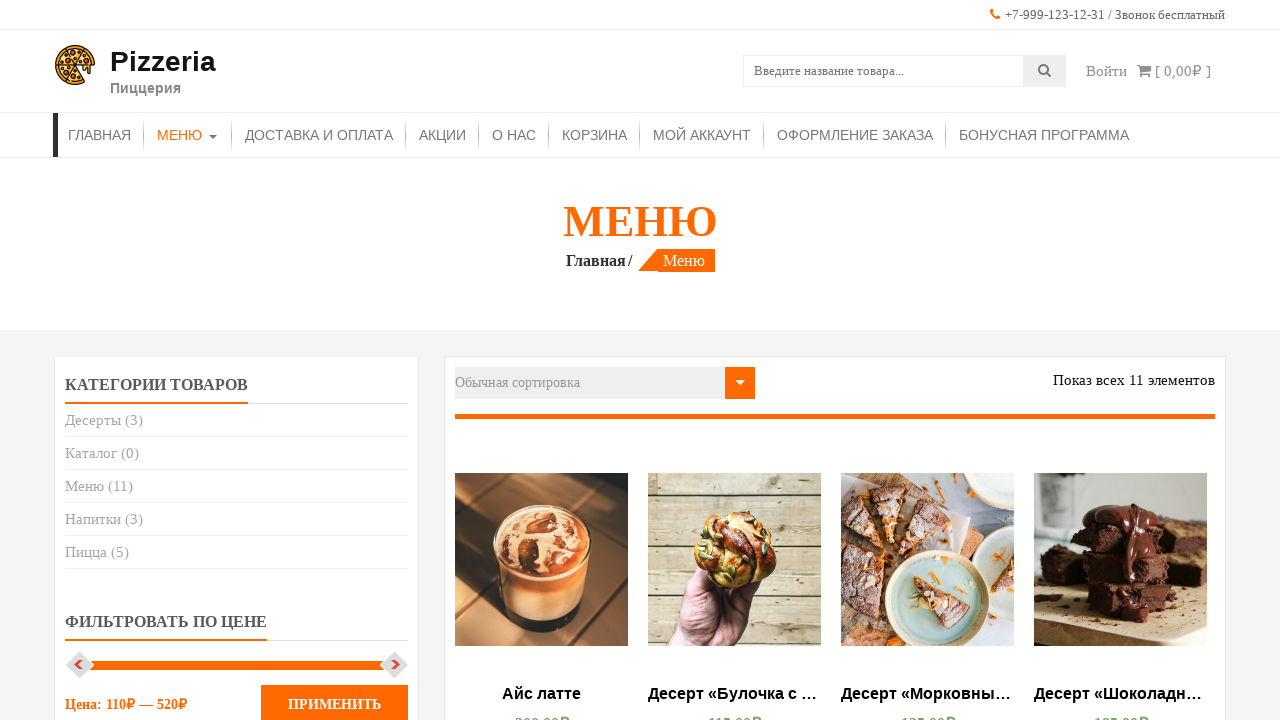

Clicked on desserts category link at (93, 420) on xpath=//*[@id="woocommerce_product_categories-2"]/ul/li[1]/a
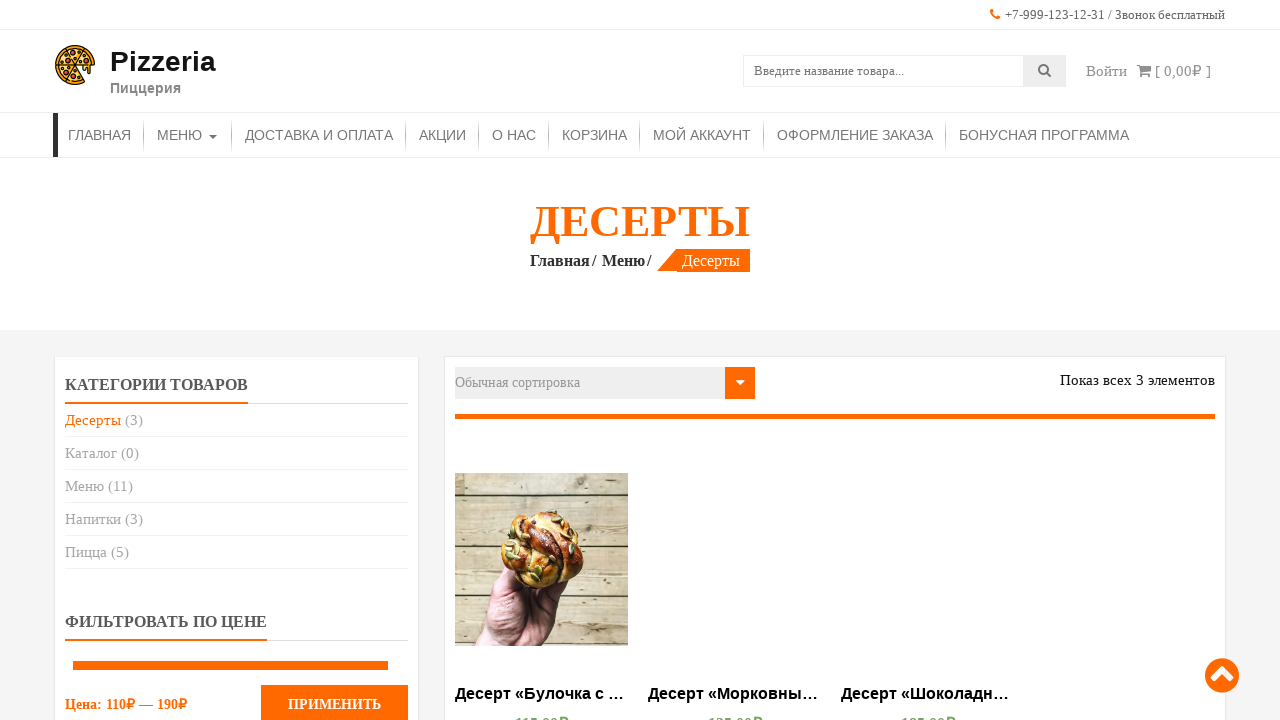

Price filter start slider became visible
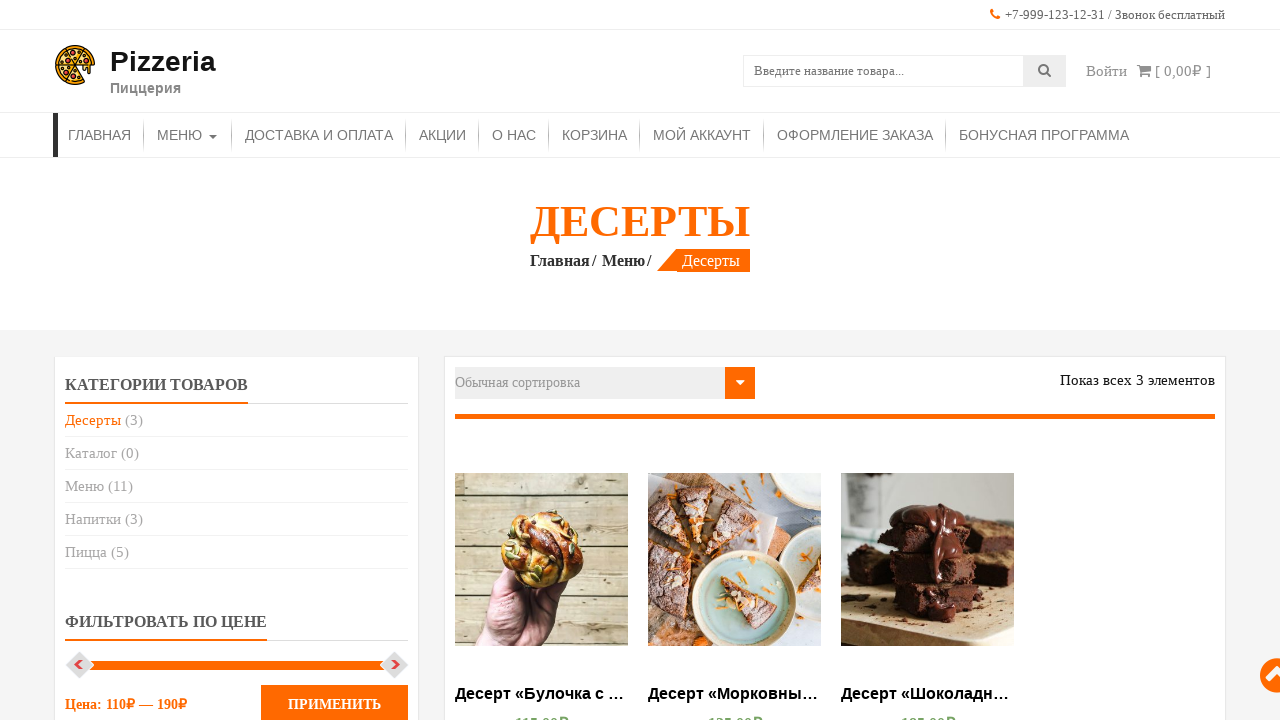

Price filter end slider became visible
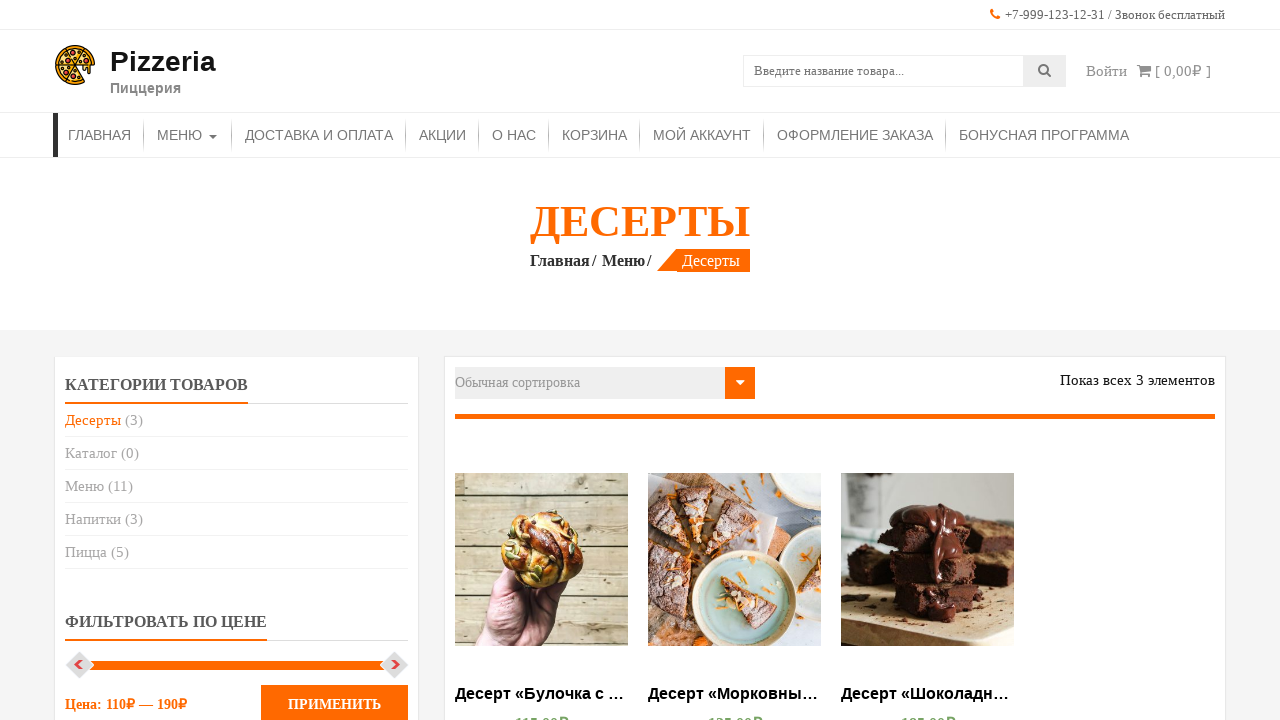

Located start and end price filter sliders
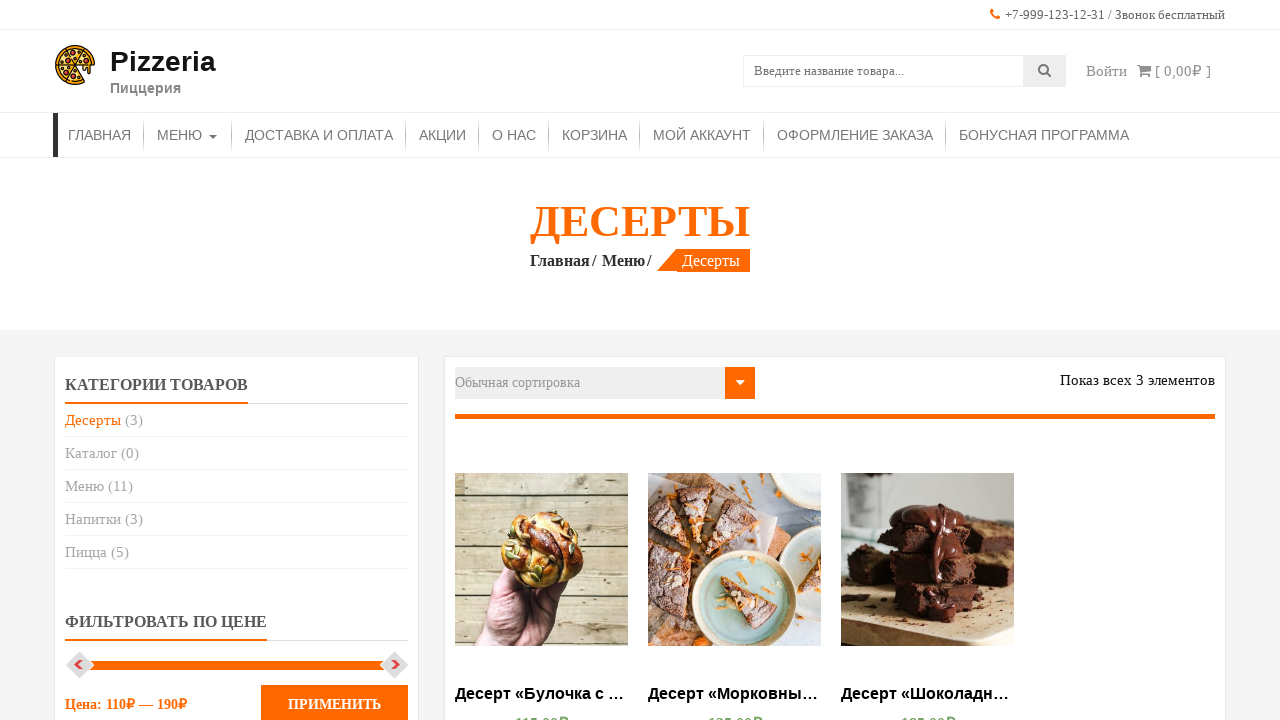

Dragged start price slider to the right by 80 pixels at (160, 665)
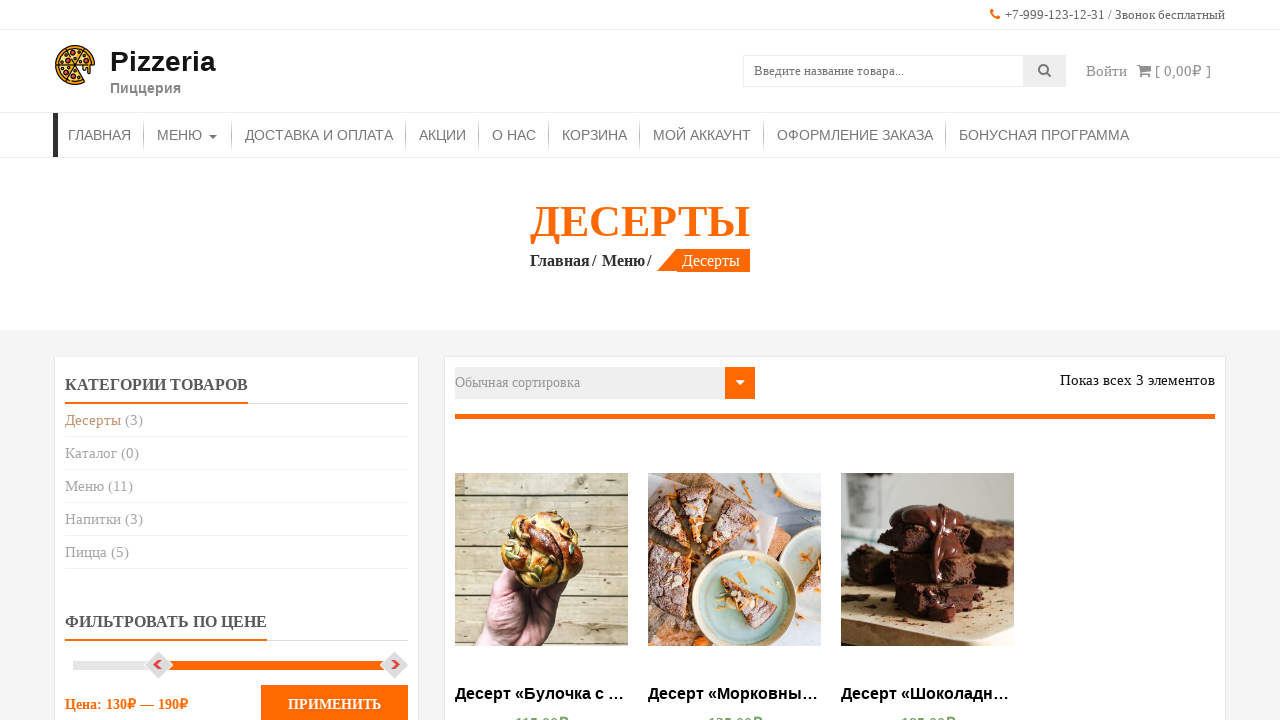

Dragged end price slider to the left by 100 pixels at (295, 665)
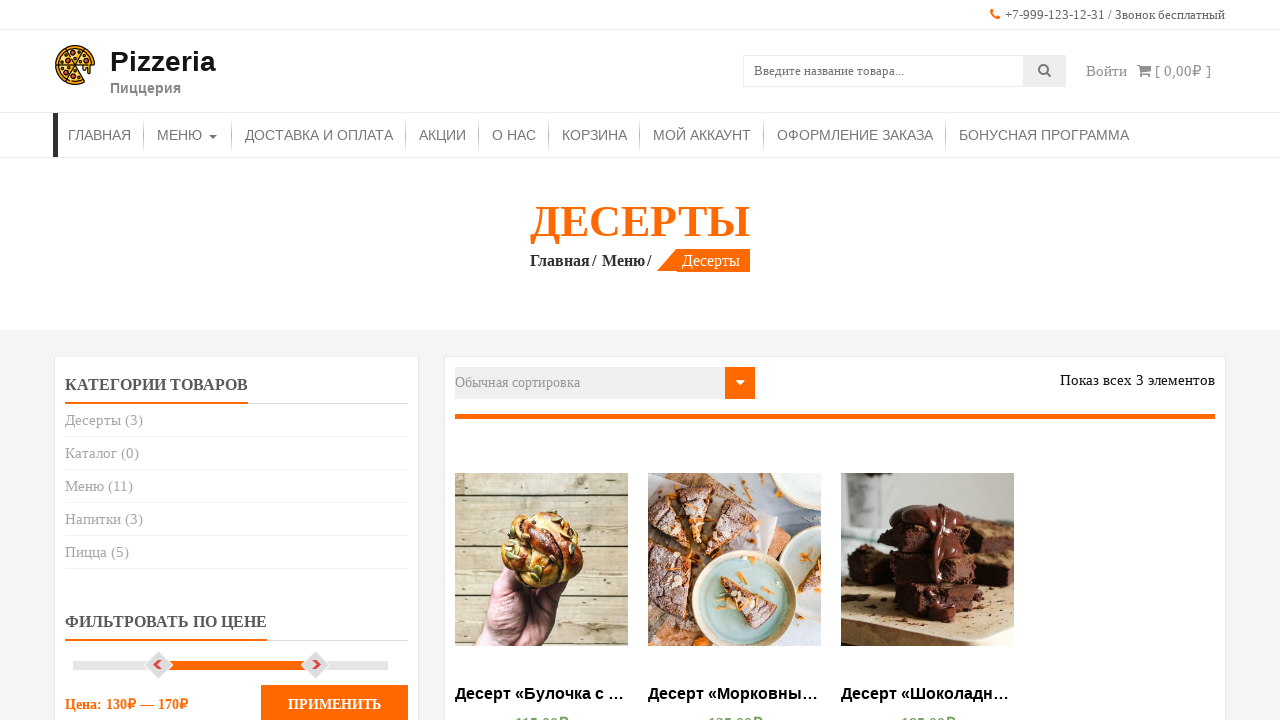

Hovered over filter button at (334, 700) on xpath=//*[@id="woocommerce_price_filter-2"]/form/div/div[2]/button
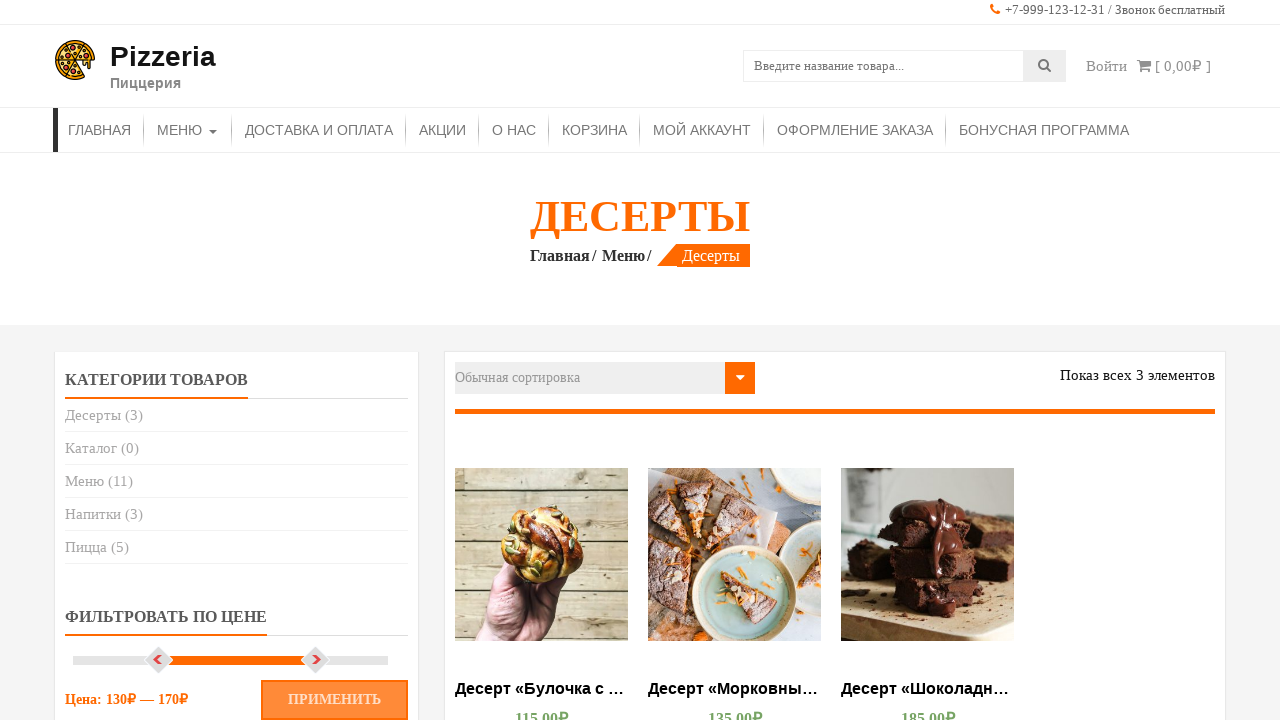

Waited 2 seconds for filter button interaction
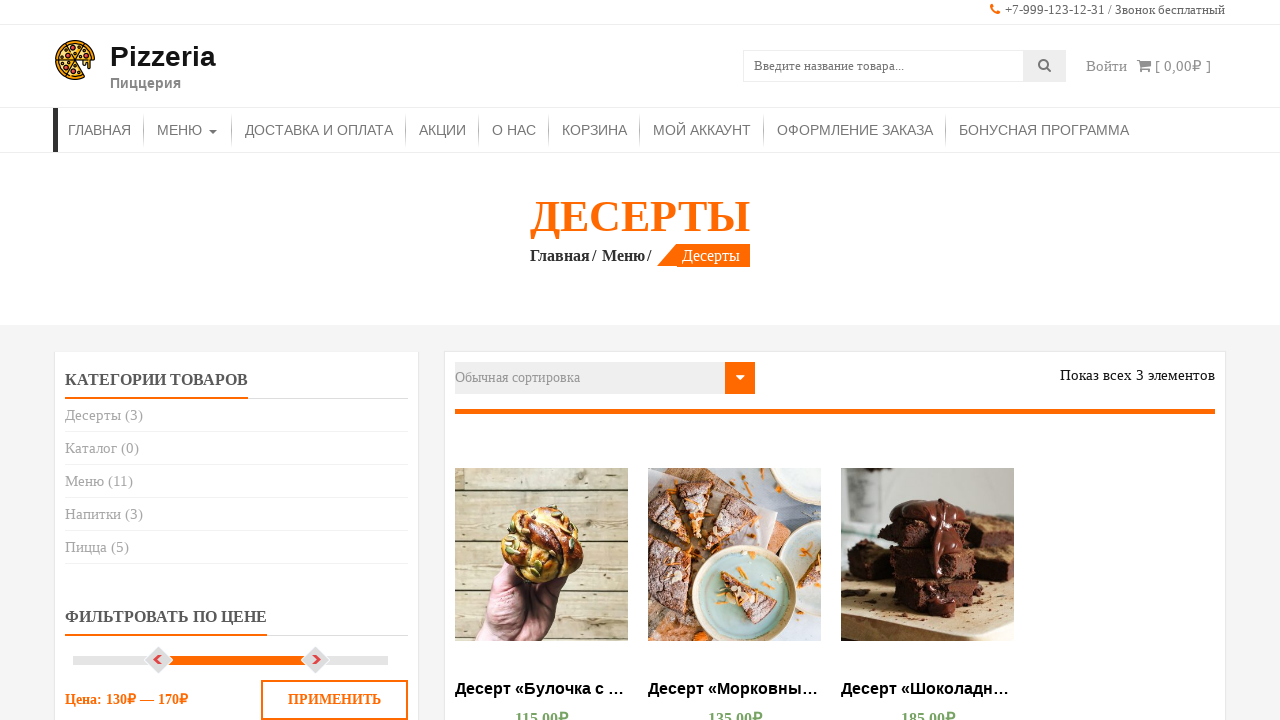

Clicked filter button to apply price filter at (334, 700) on xpath=//*[@id="woocommerce_price_filter-2"]/form/div/div[2]/button
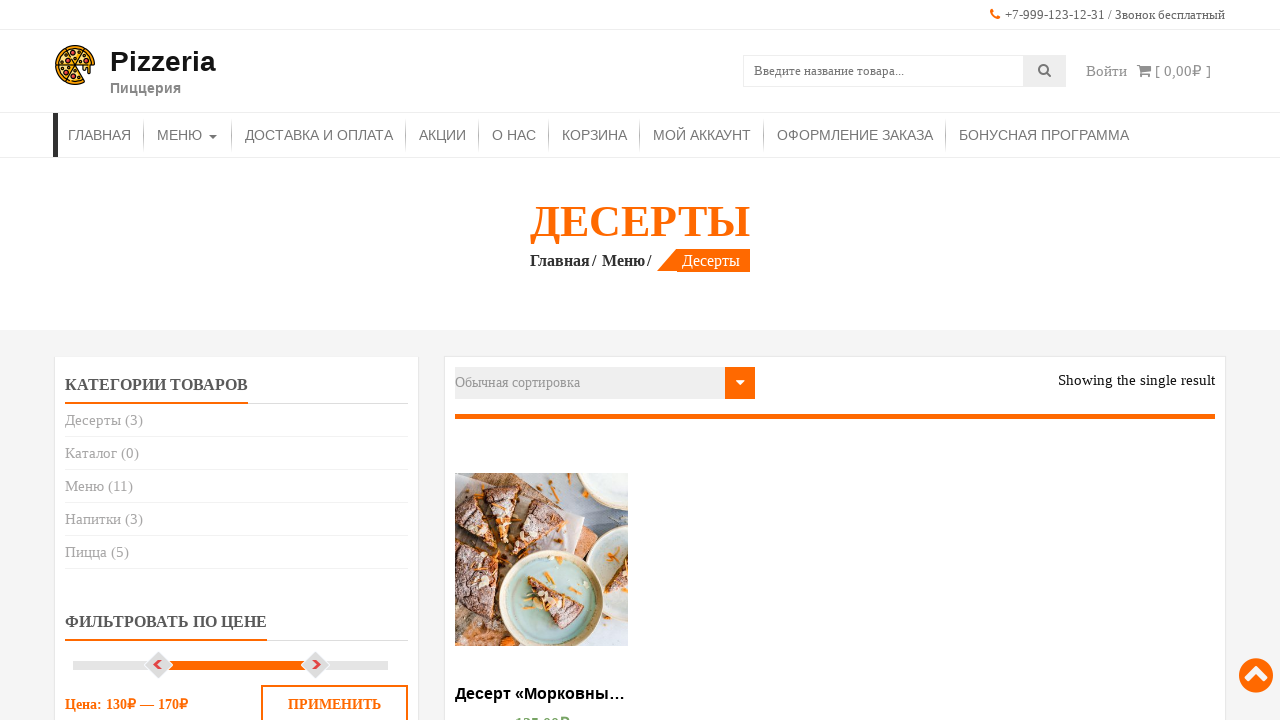

Waited 2 seconds for filtered results to load
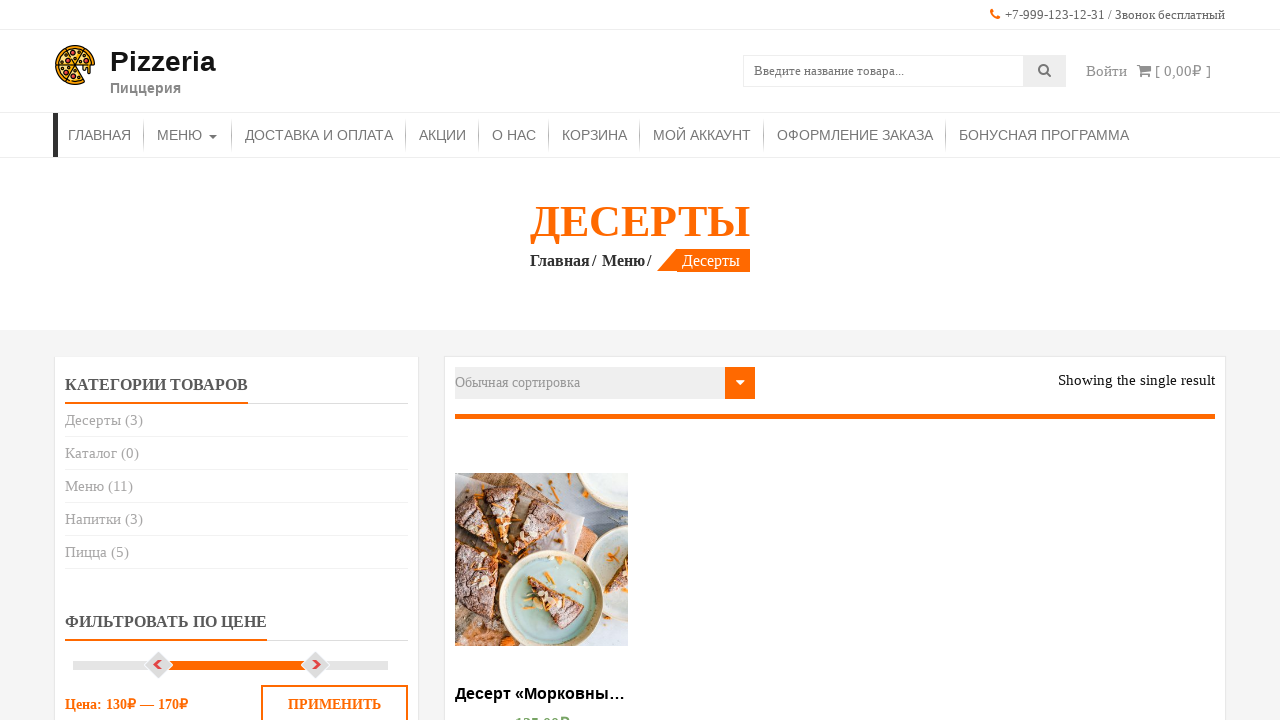

Retrieved filtered dessert product list text content
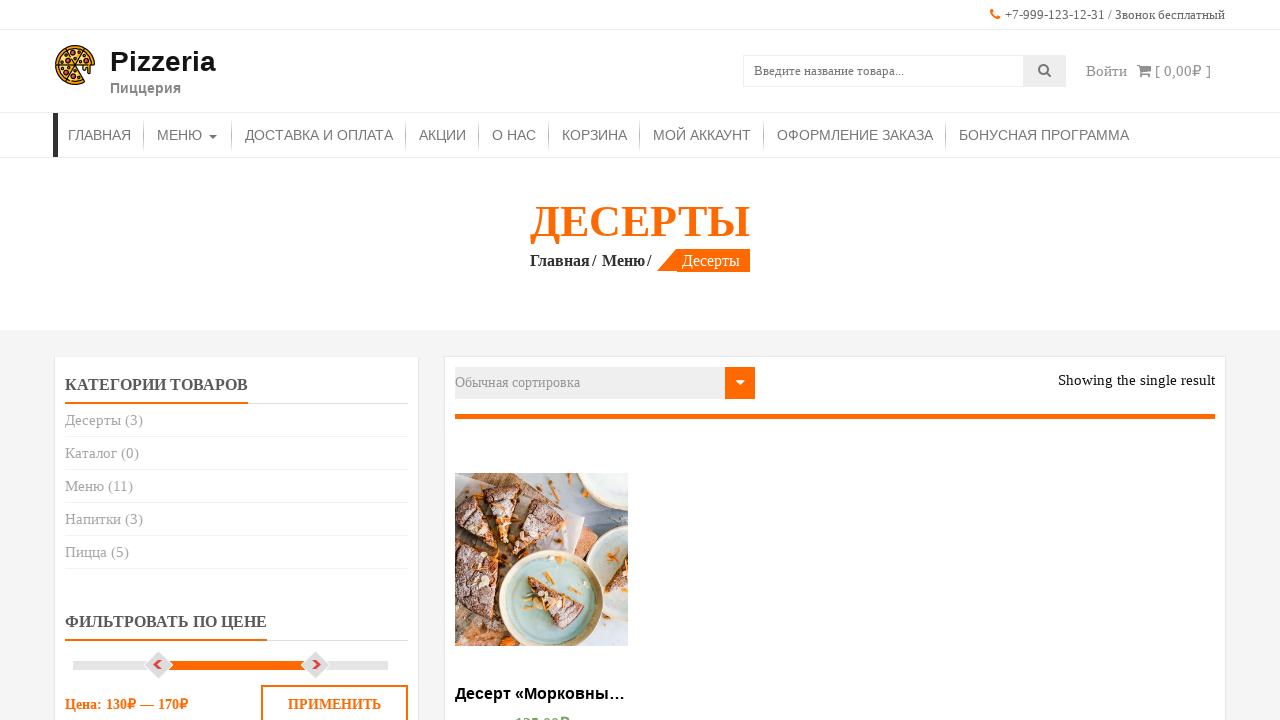

Verified that filtered results contain dessert with price '135'
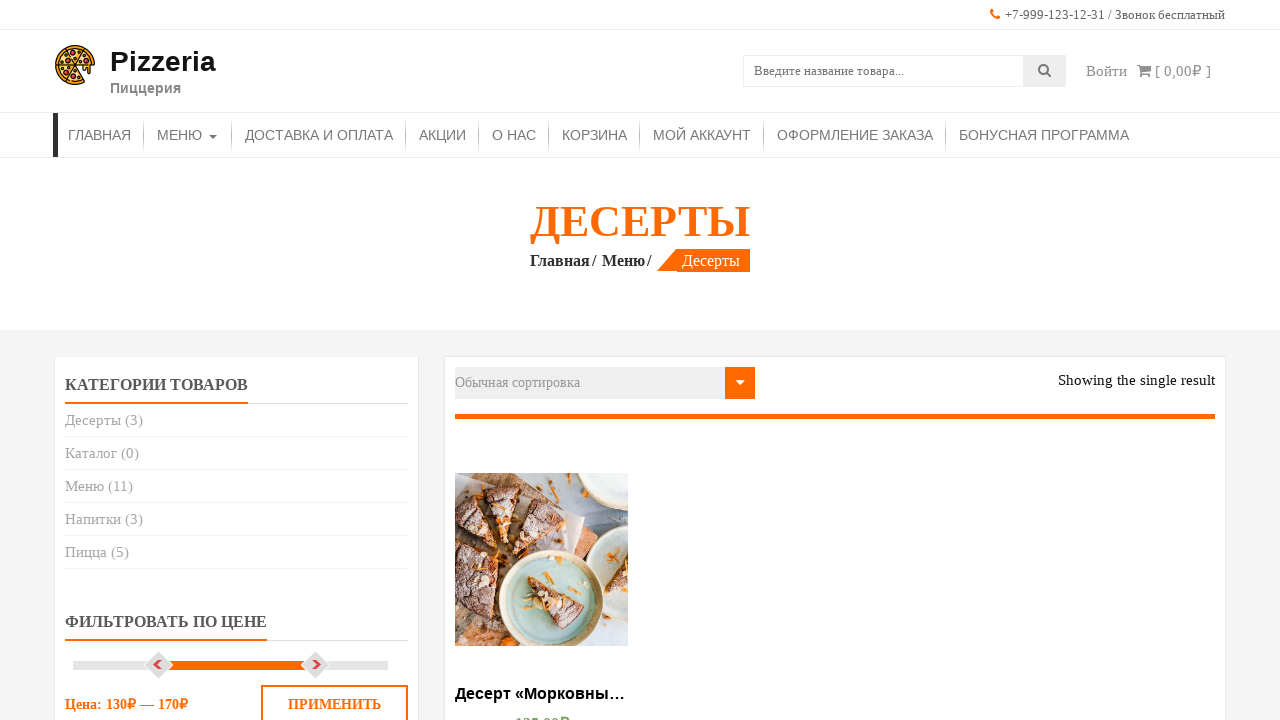

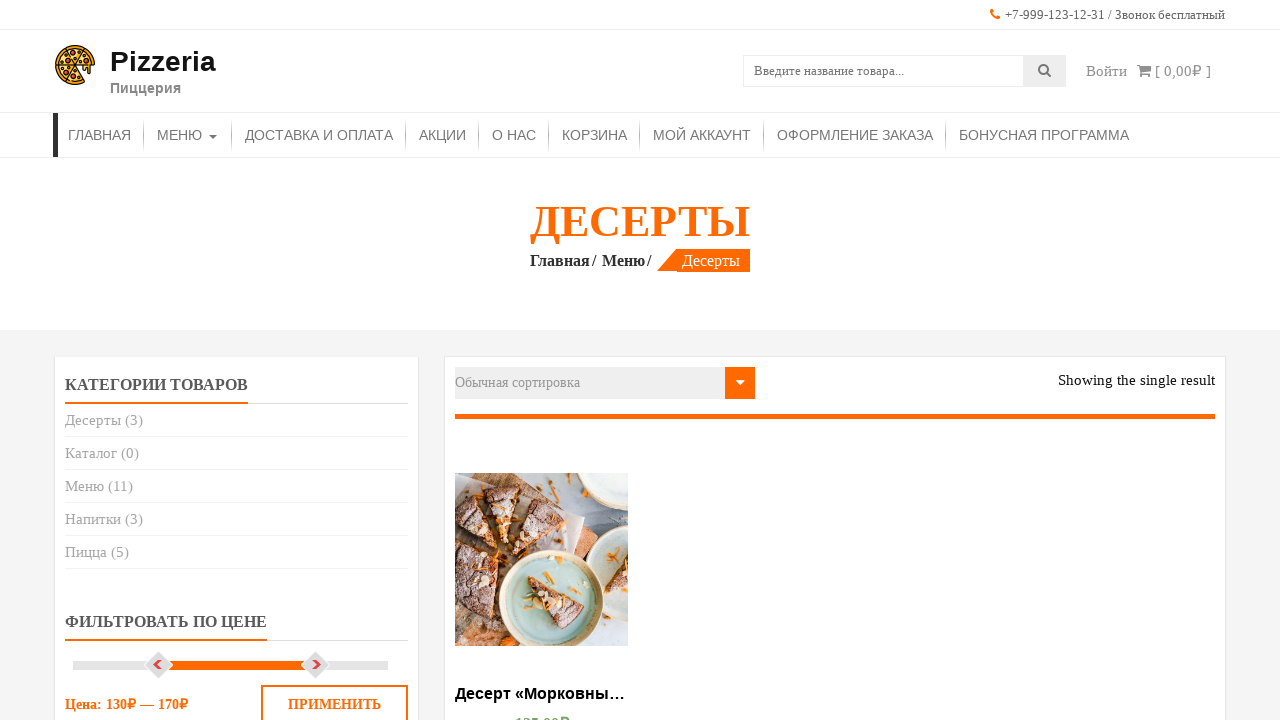